Tests dynamic loading with implicit wait by clicking a button and retrieving the loaded text

Starting URL: https://the-internet.herokuapp.com/dynamic_loading/2

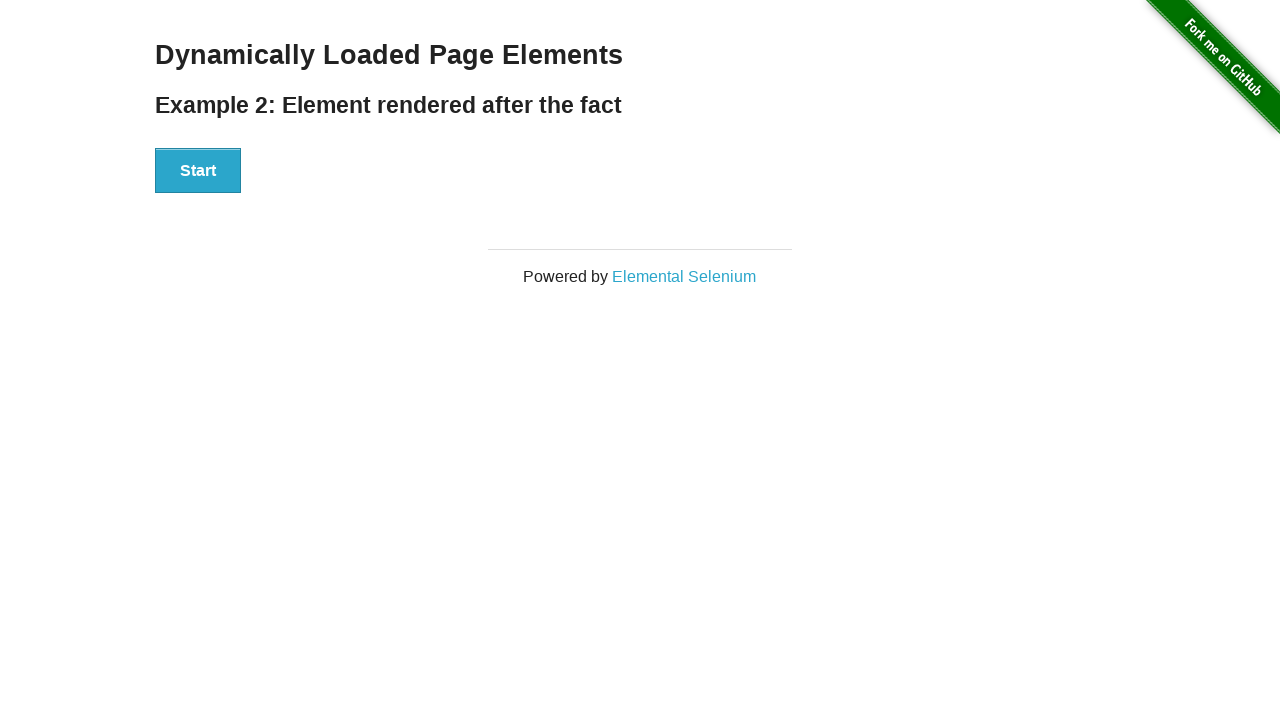

Clicked the start button to trigger dynamic loading at (198, 171) on button
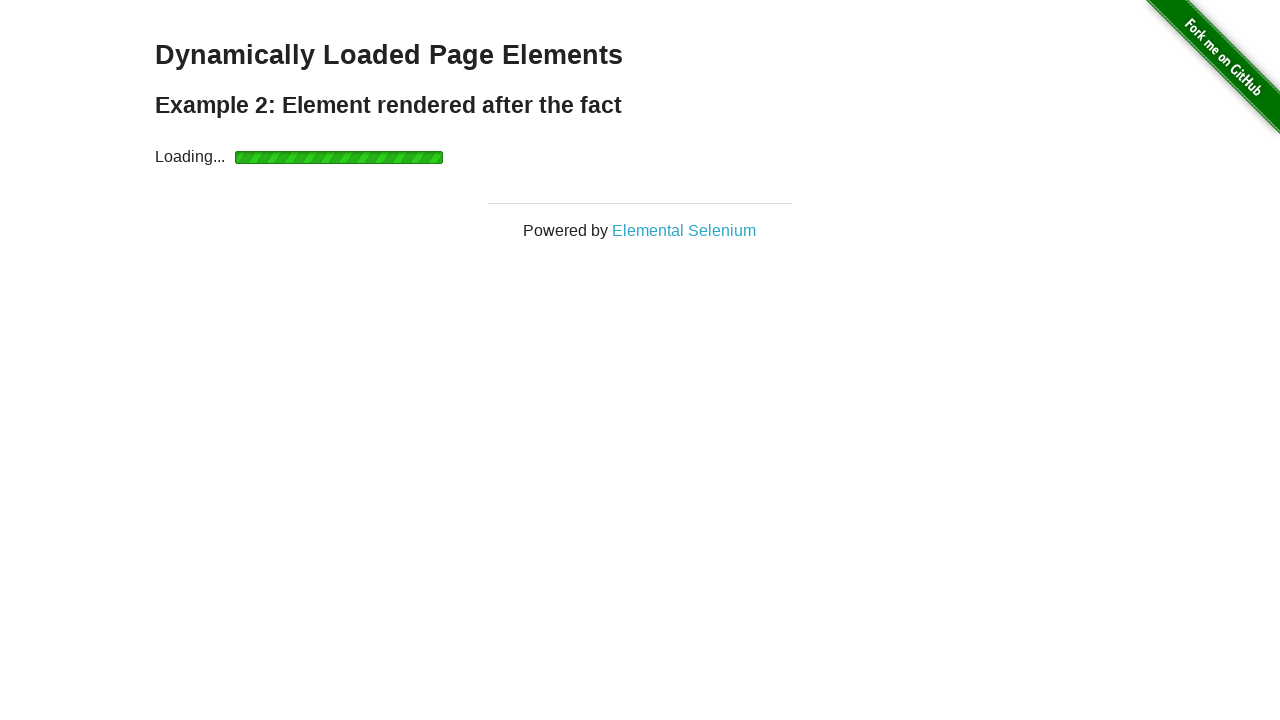

Waited for finish element to load
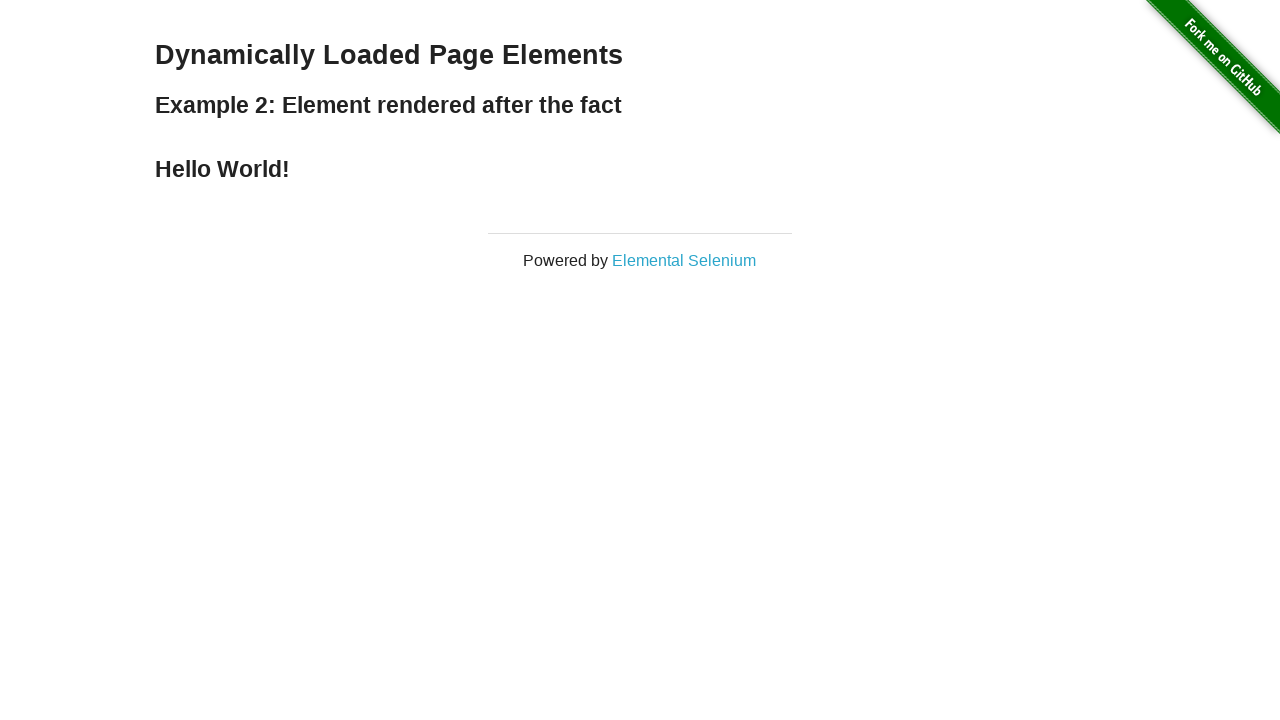

Retrieved loaded text: Hello World!
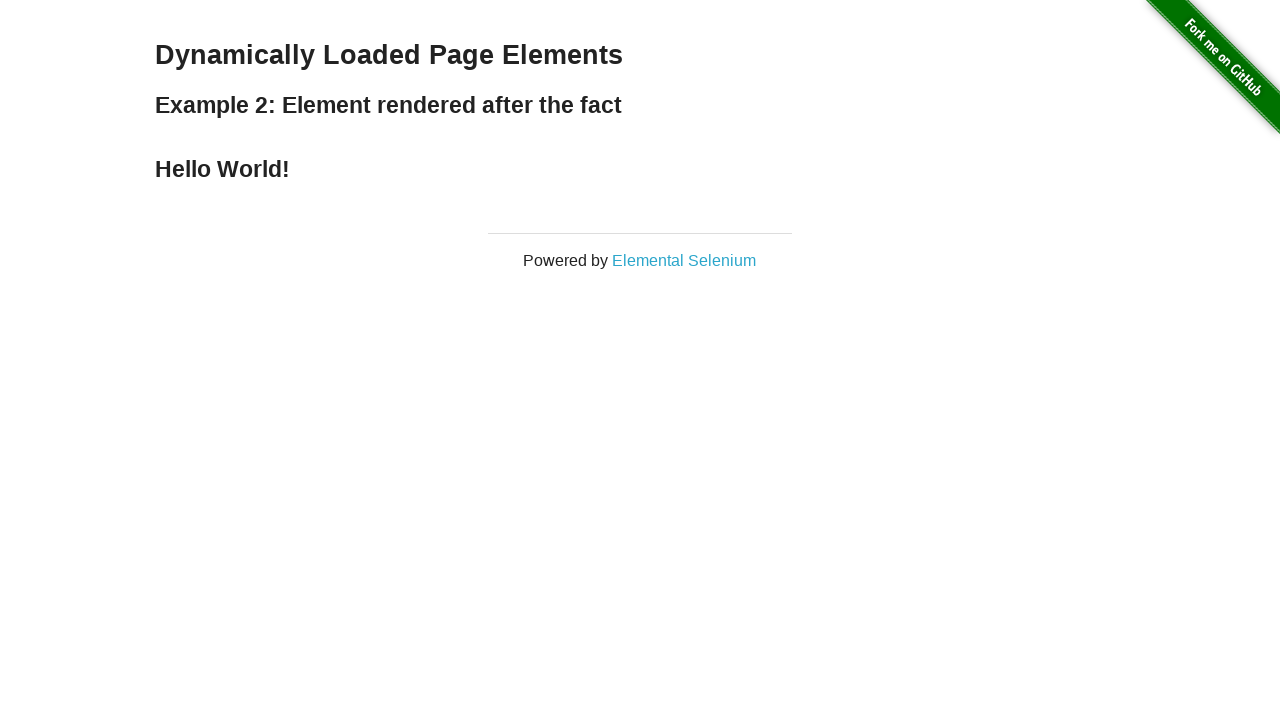

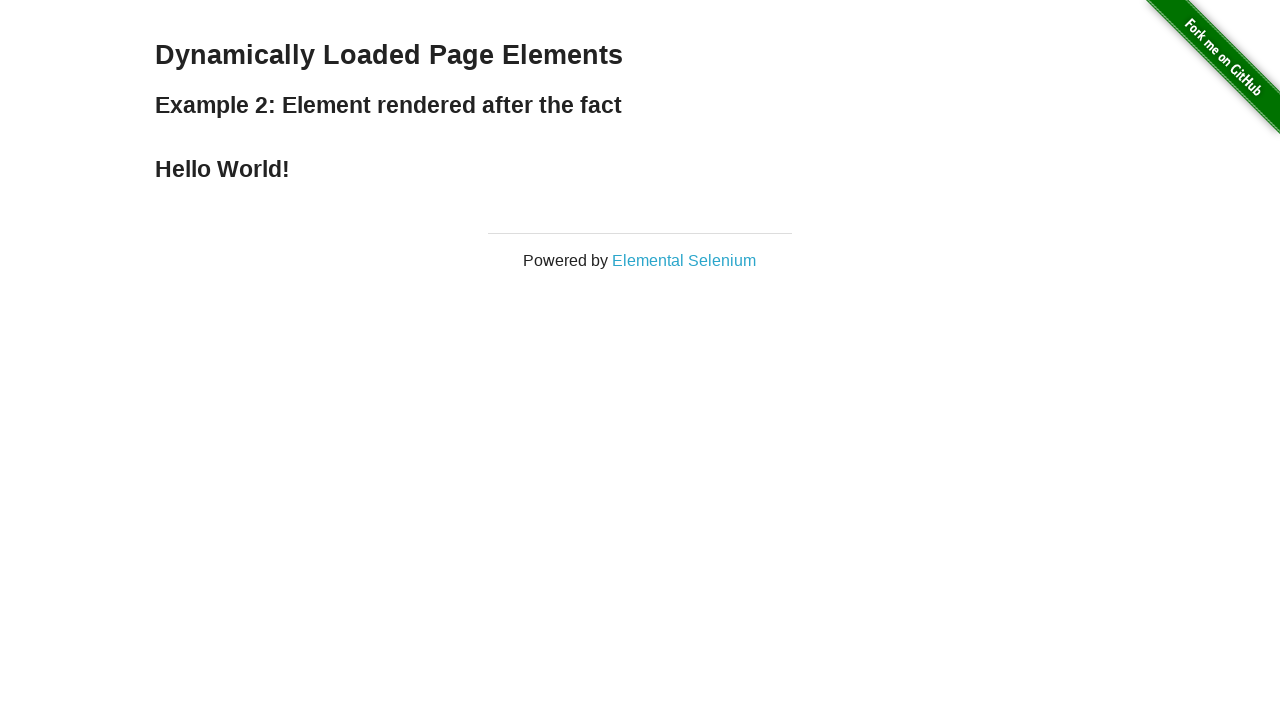